Tests filling out a comprehensive student registration form including personal details, date of birth selection, hobbies, address, and dropdown selections

Starting URL: https://demoqa.com/automation-practice-form

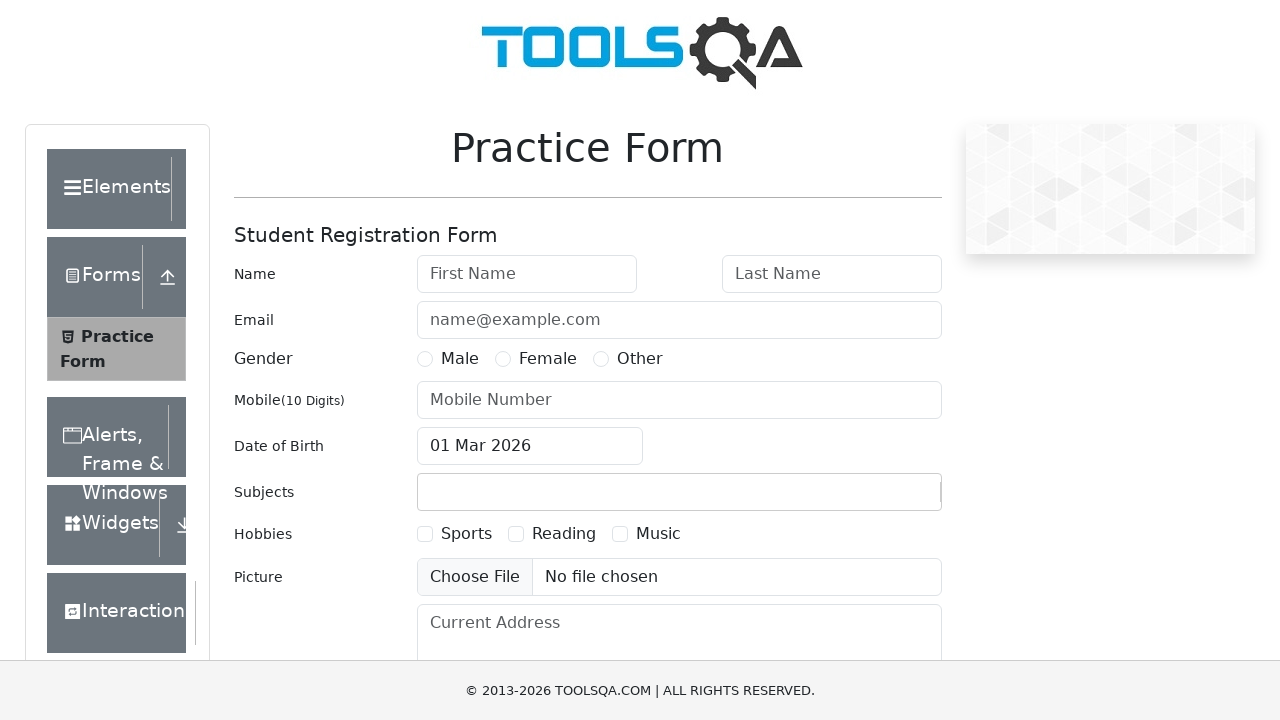

Filled first name field with 'Egor' on #firstName
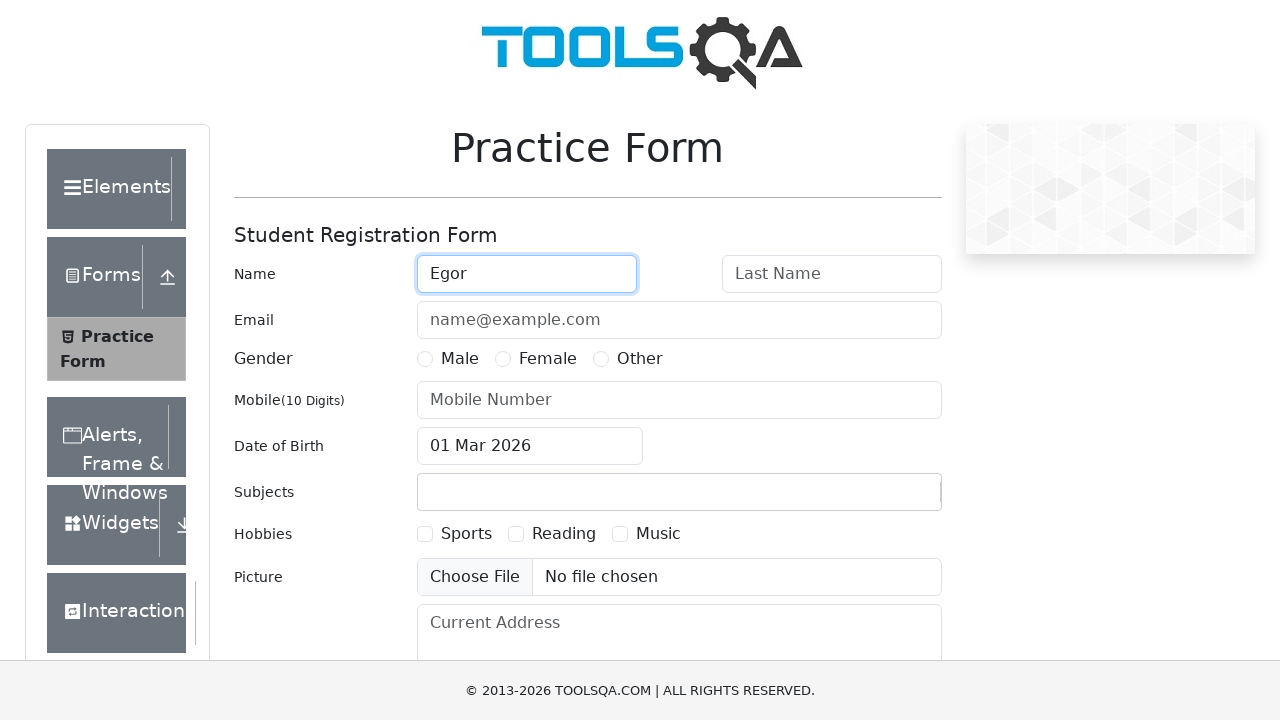

Filled last name field with 'Kovalenko' on #lastName
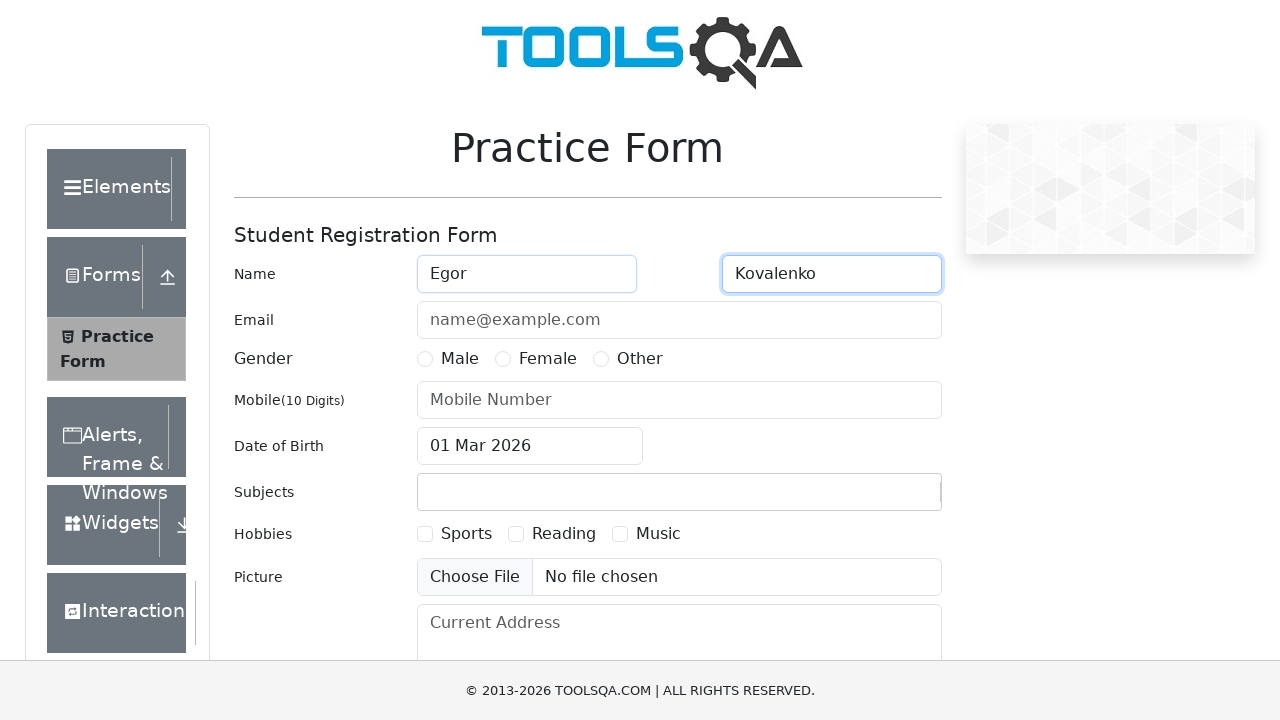

Filled email field with '123434@mail.ru' on #userEmail
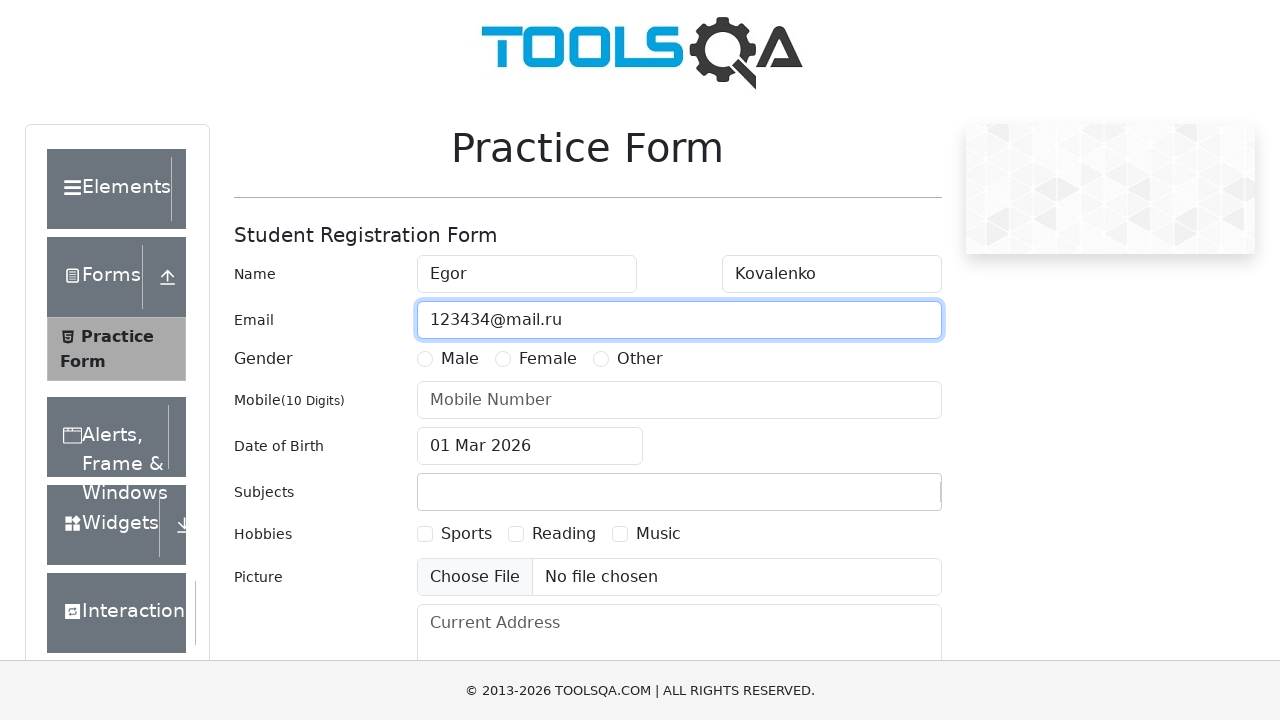

Selected male gender radio button at (460, 359) on label[for='gender-radio-1']
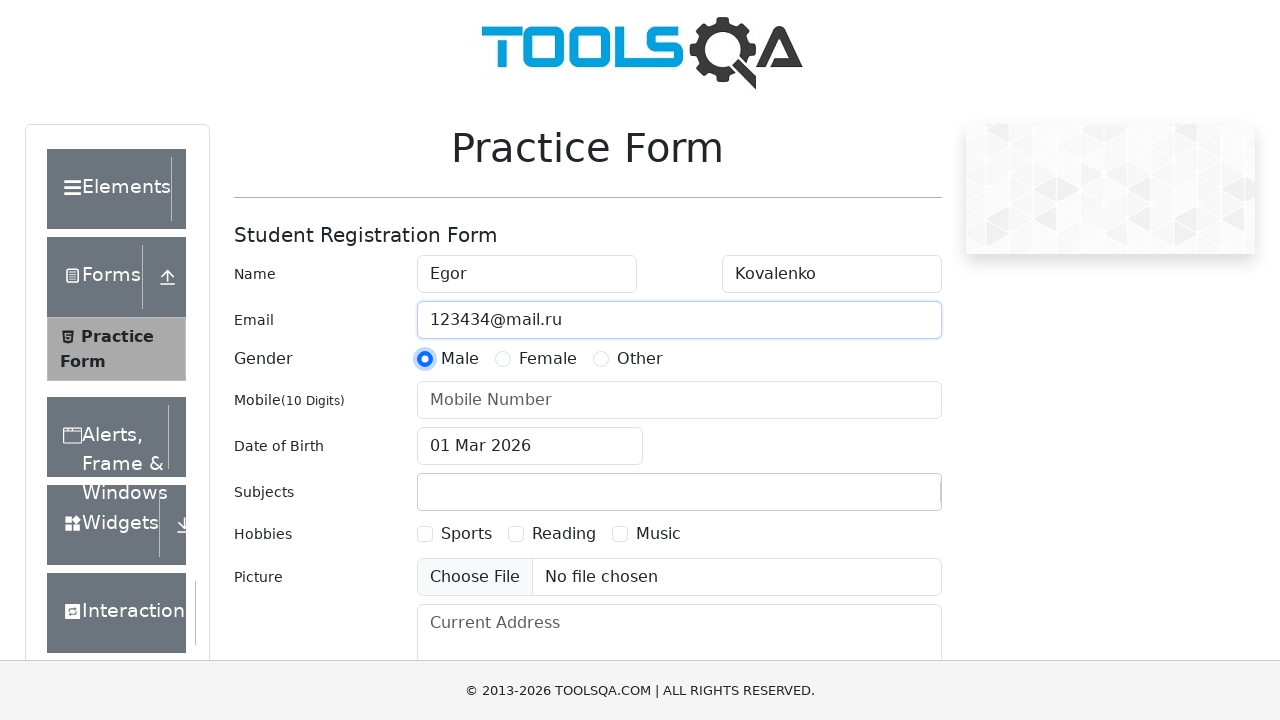

Filled phone number field with '1237780912' on #userNumber
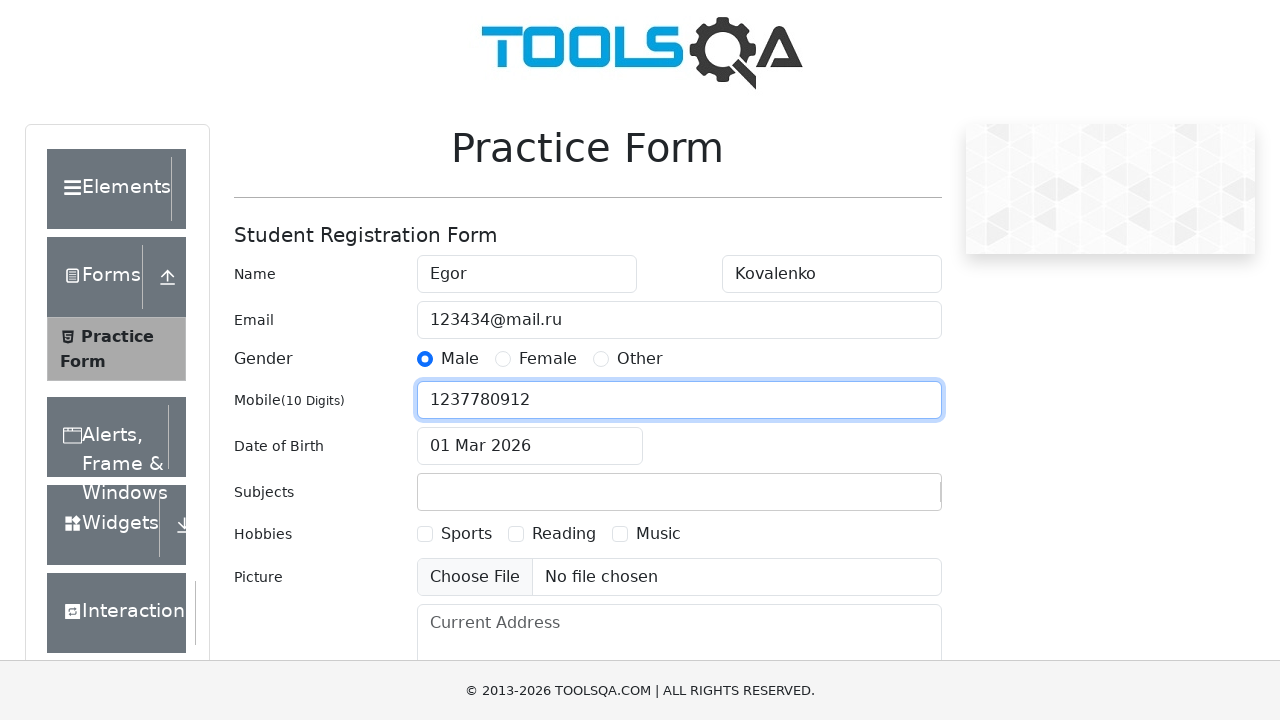

Clicked date of birth input to open calendar at (530, 446) on #dateOfBirthInput
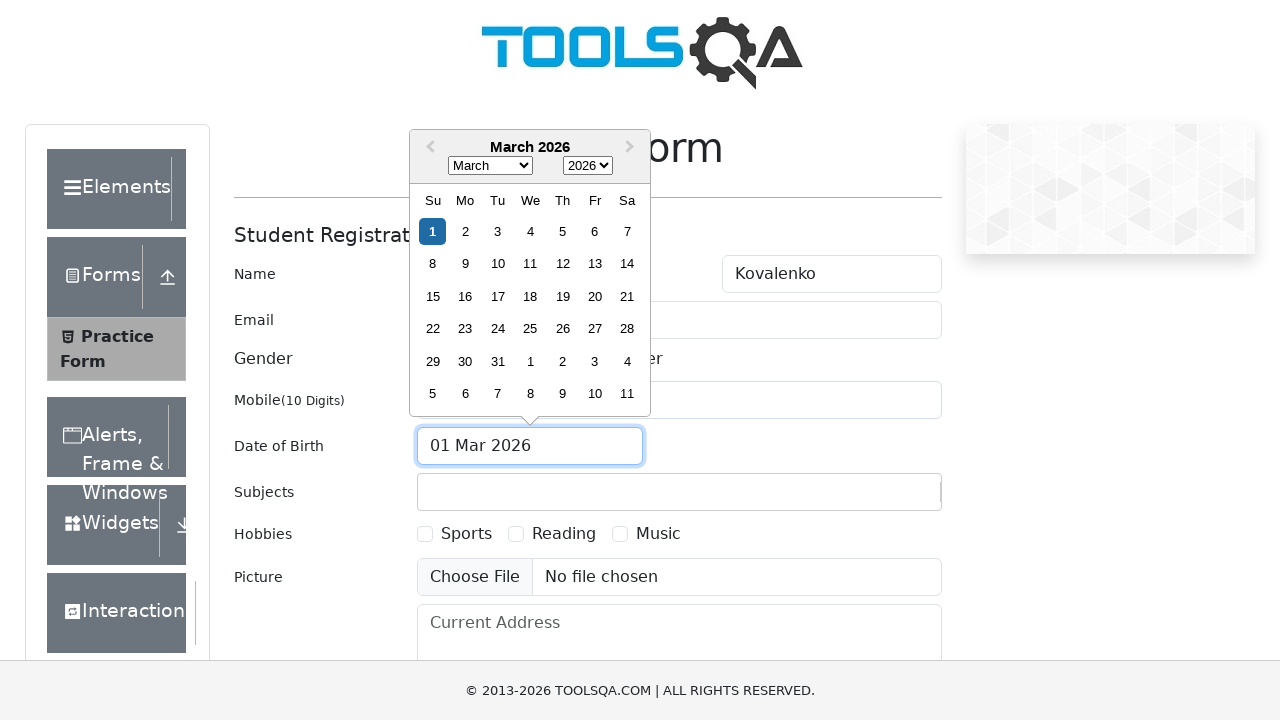

Selected March from month dropdown on .react-datepicker__month-select
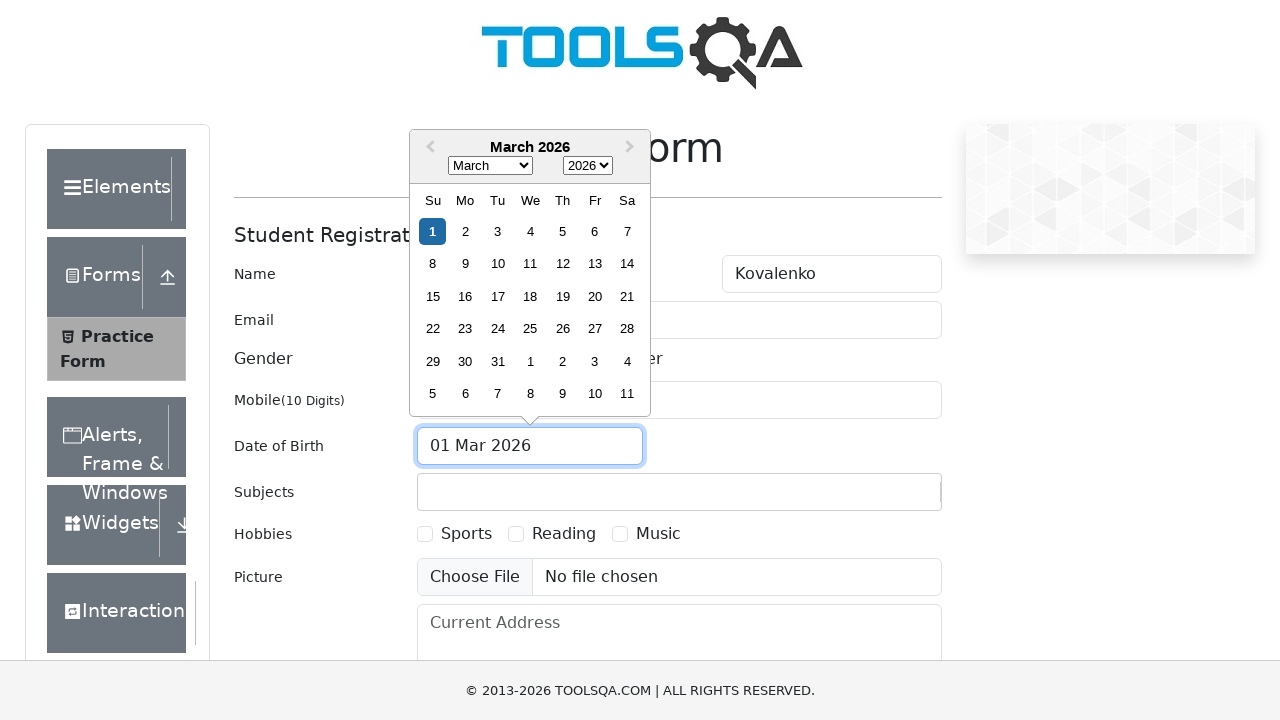

Selected 1988 from year dropdown on .react-datepicker__year-select
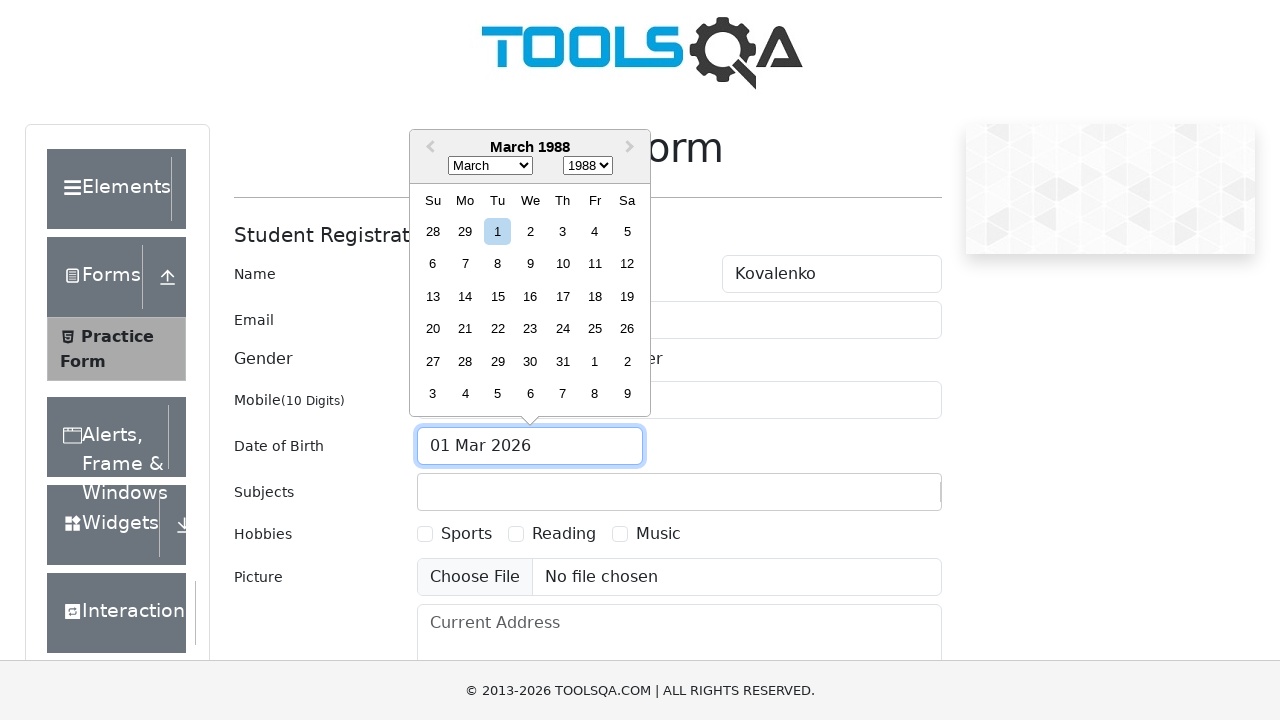

Selected March 22nd, 1988 from calendar at (498, 329) on [aria-label='Choose Tuesday, March 22nd, 1988']
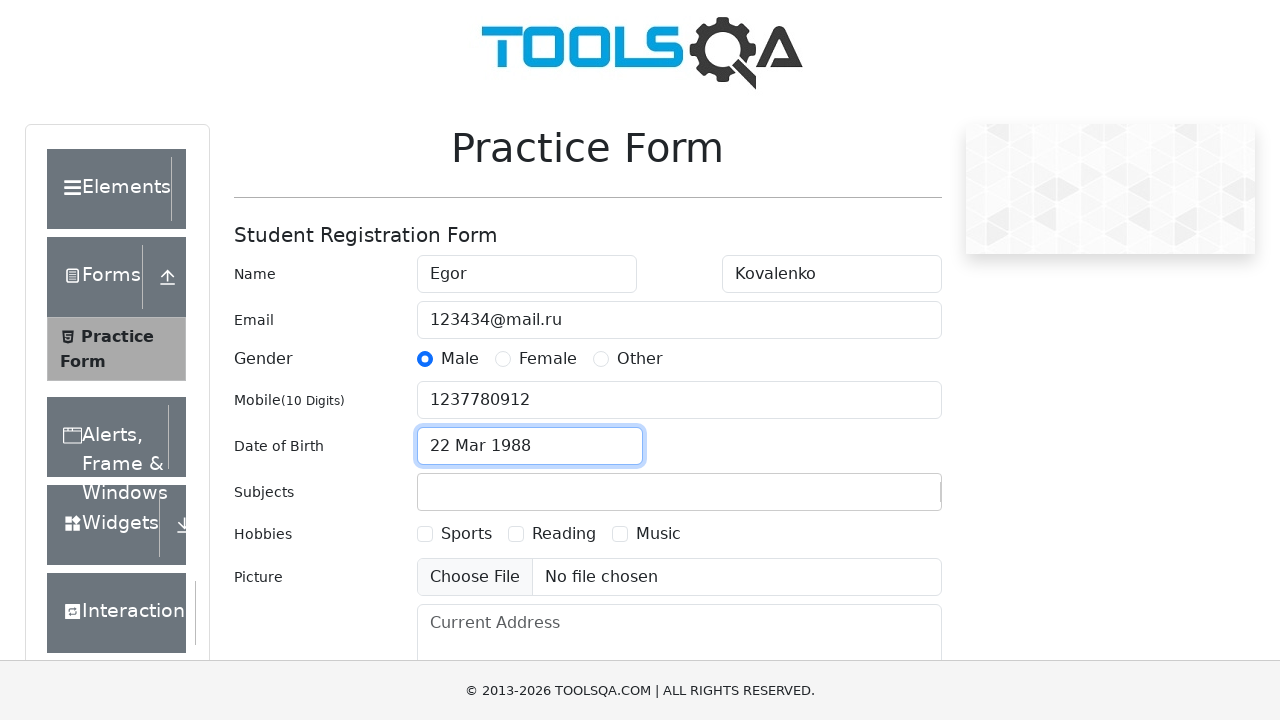

Filled subjects field with 'Scifi2024' on #subjectsInput
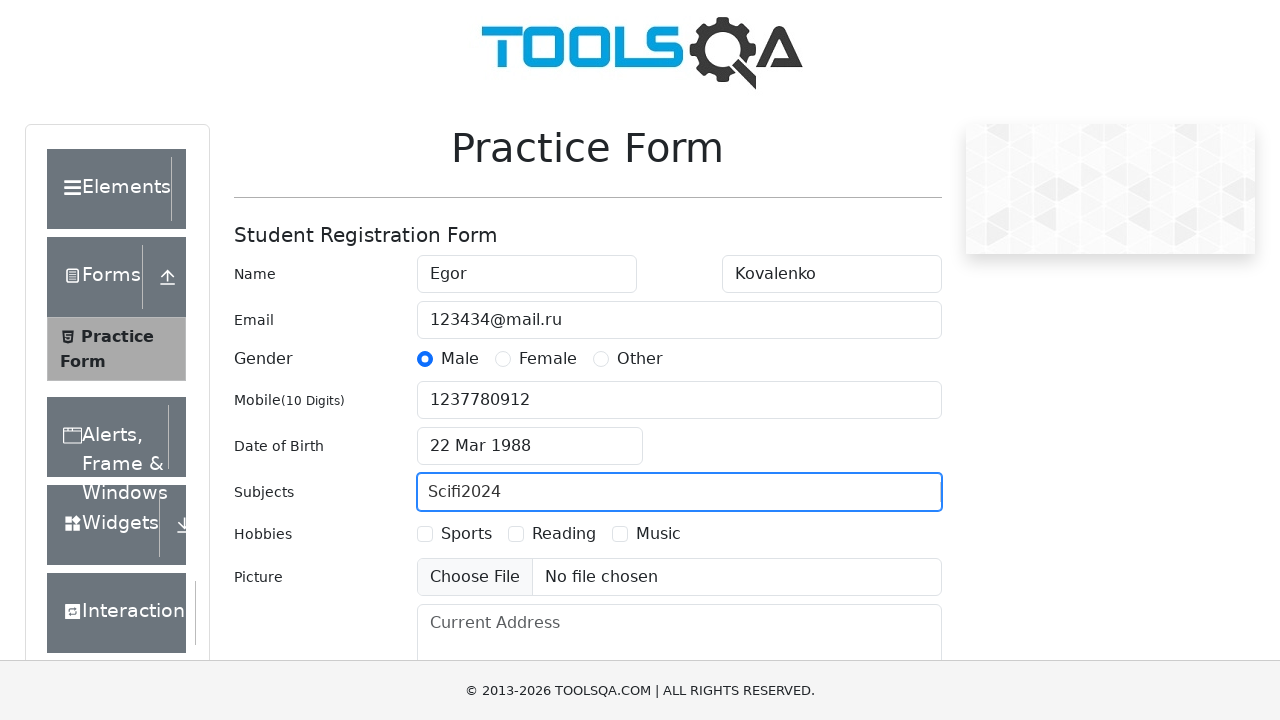

Selected hobby checkbox at (564, 534) on label[for='hobbies-checkbox-2']
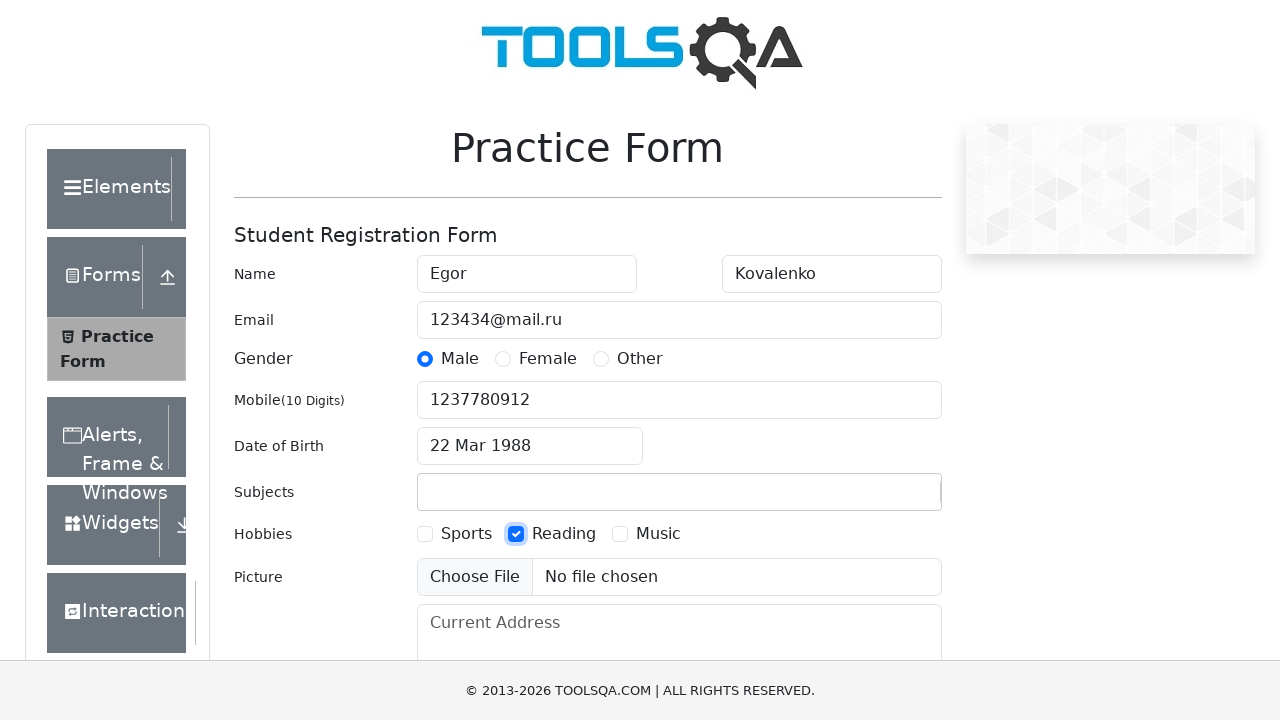

Filled current address field with 'Togliatty' on #currentAddress
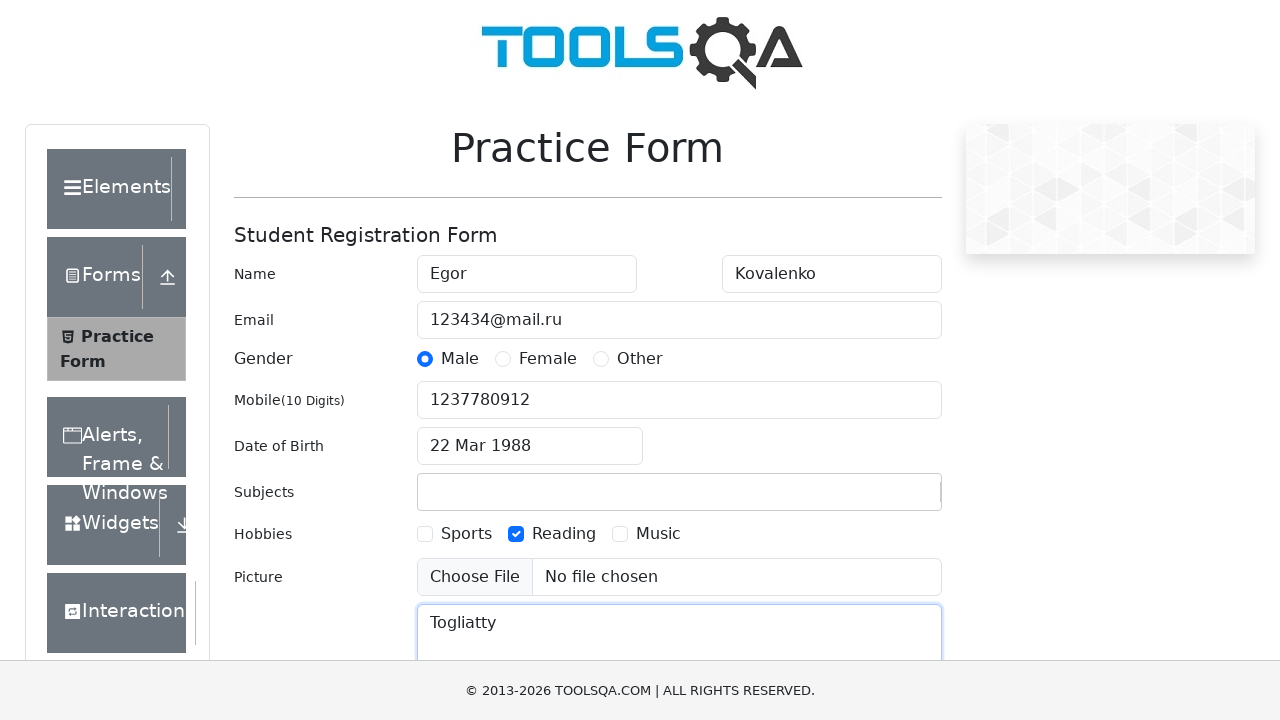

Typed 'NCR' in state dropdown field on #react-select-3-input
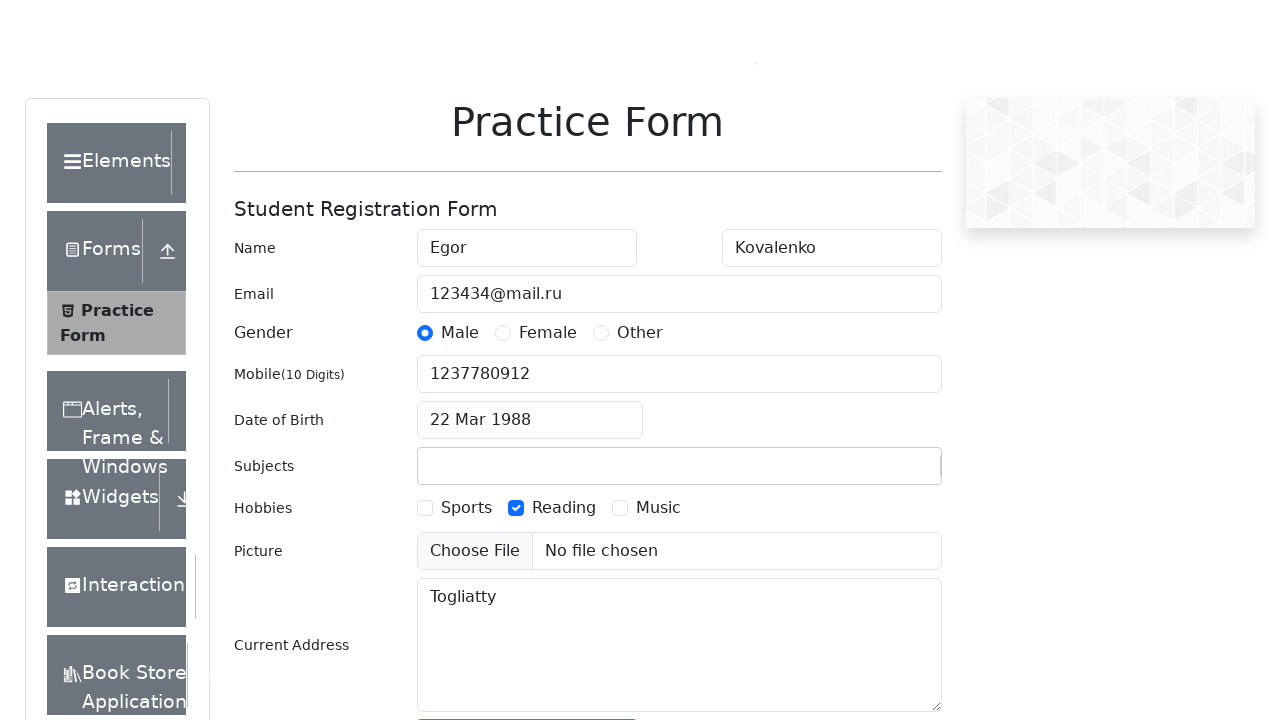

Selected NCR from state dropdown on #react-select-3-input
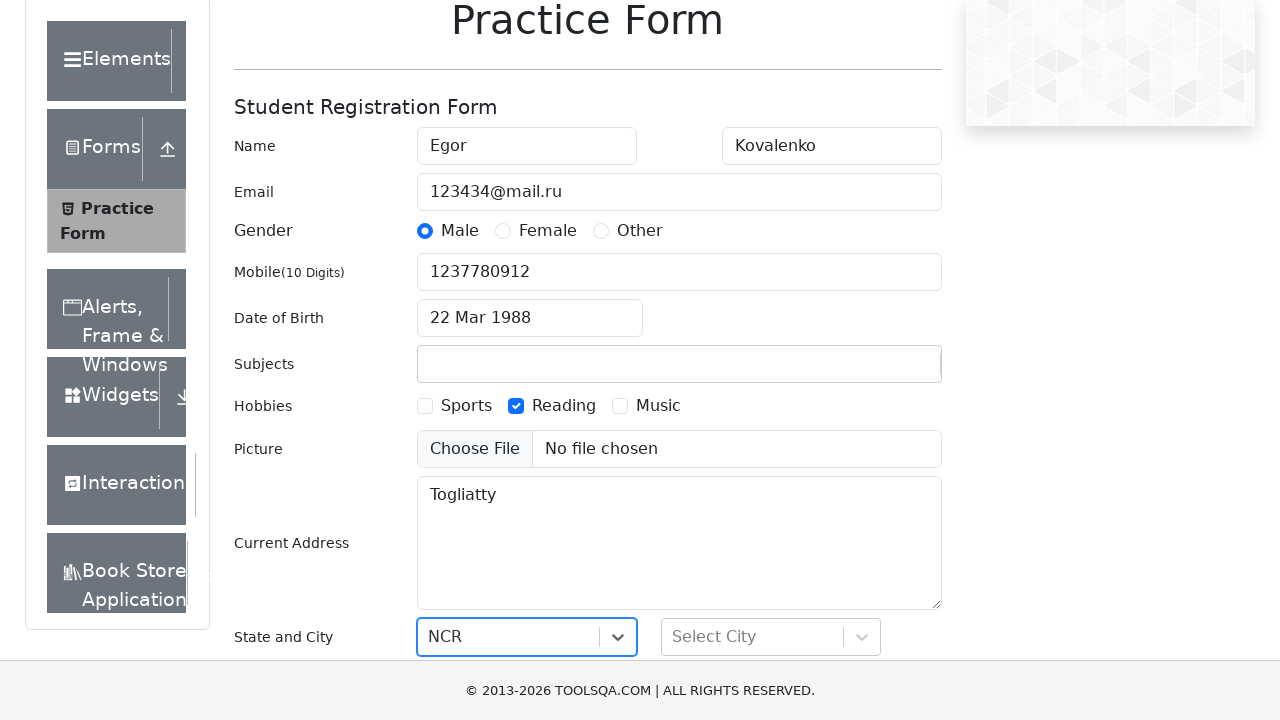

Typed 'Delhi' in city dropdown field on #react-select-4-input
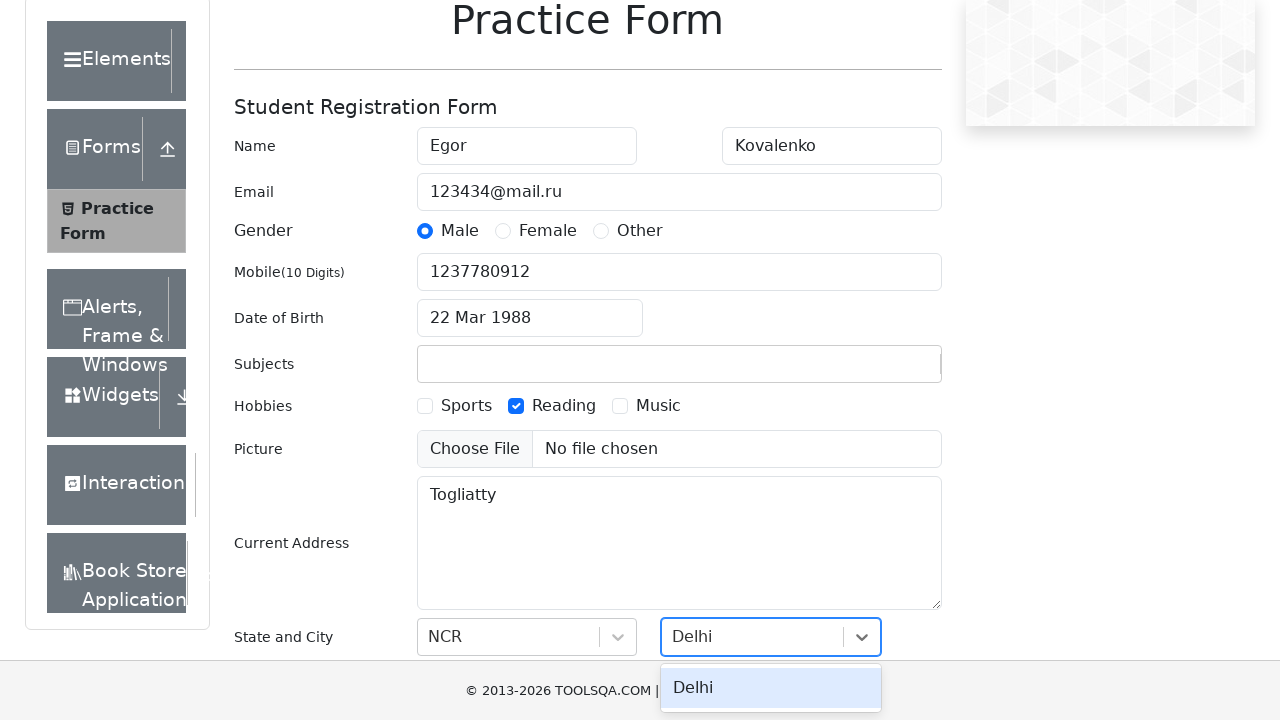

Selected Delhi from city dropdown on #react-select-4-input
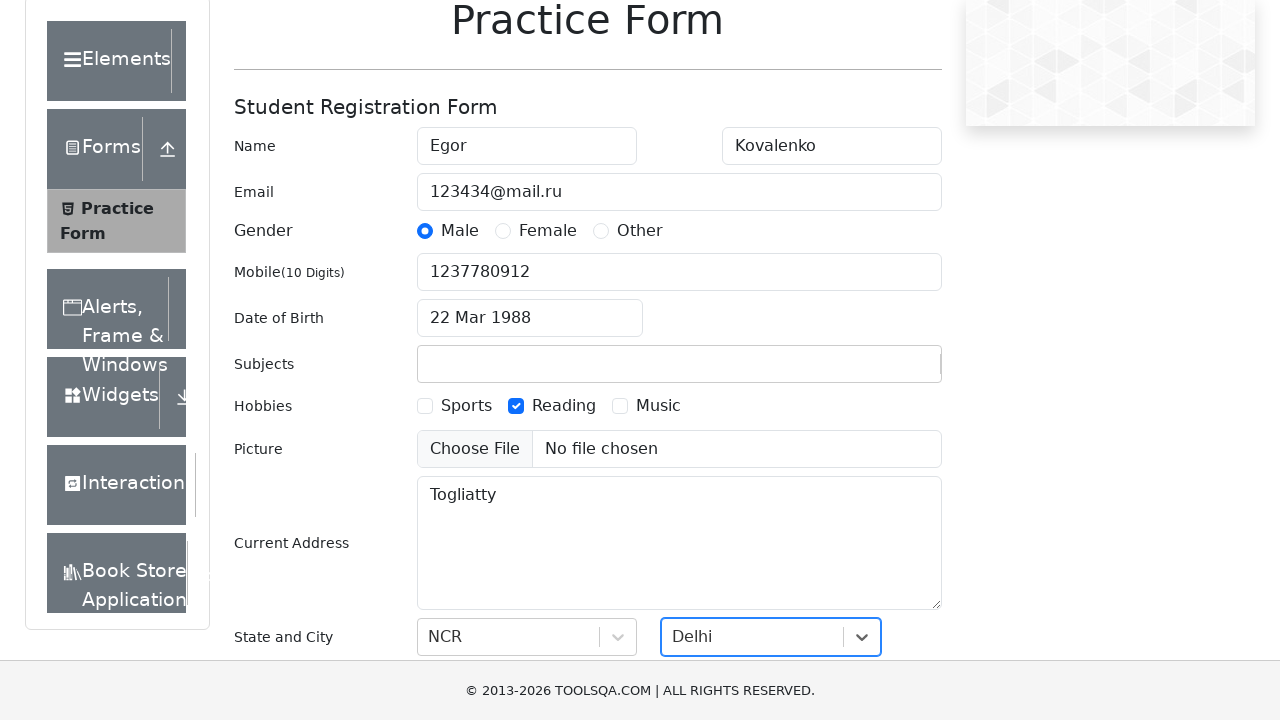

Clicked submit button to submit registration form at (885, 499) on #submit
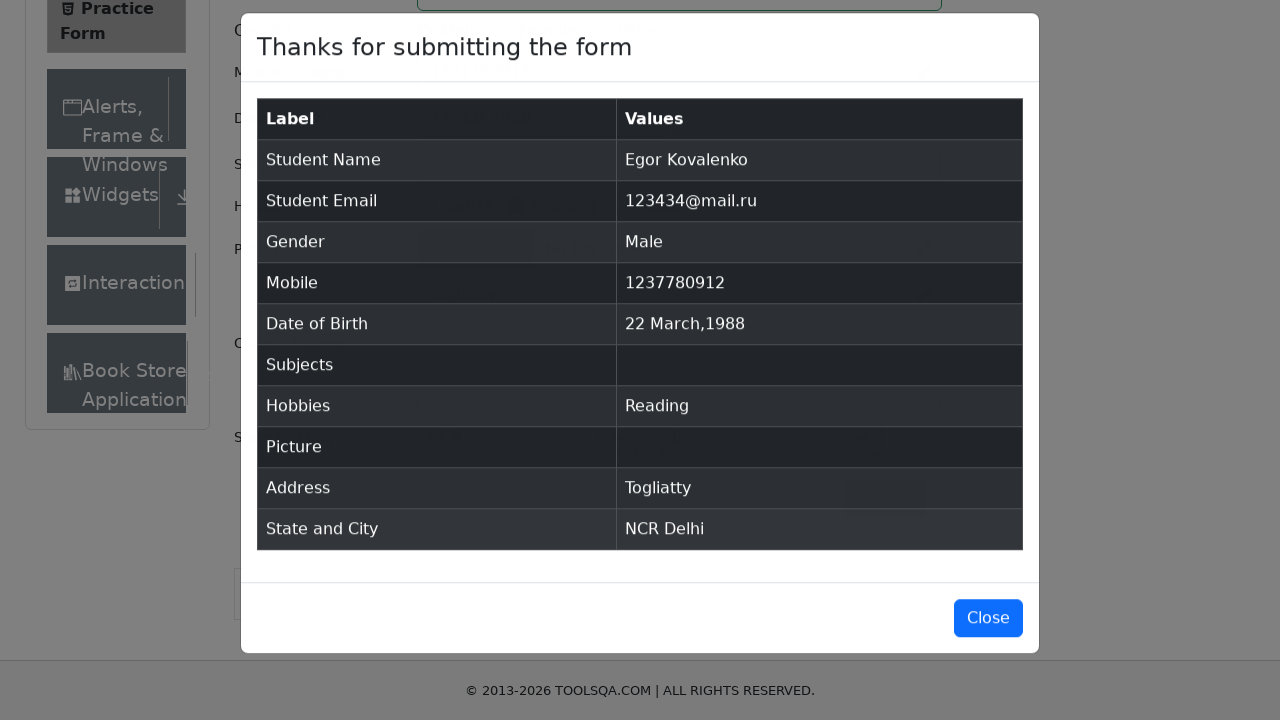

Form submission confirmation table appeared
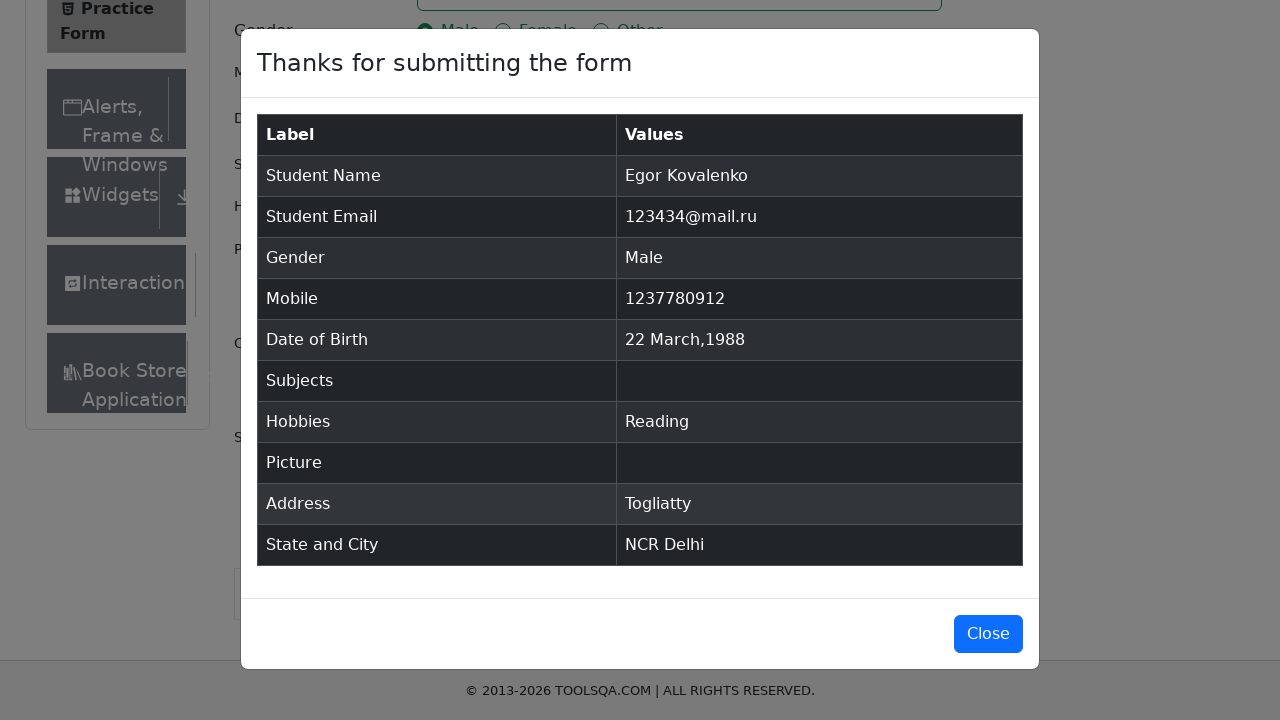

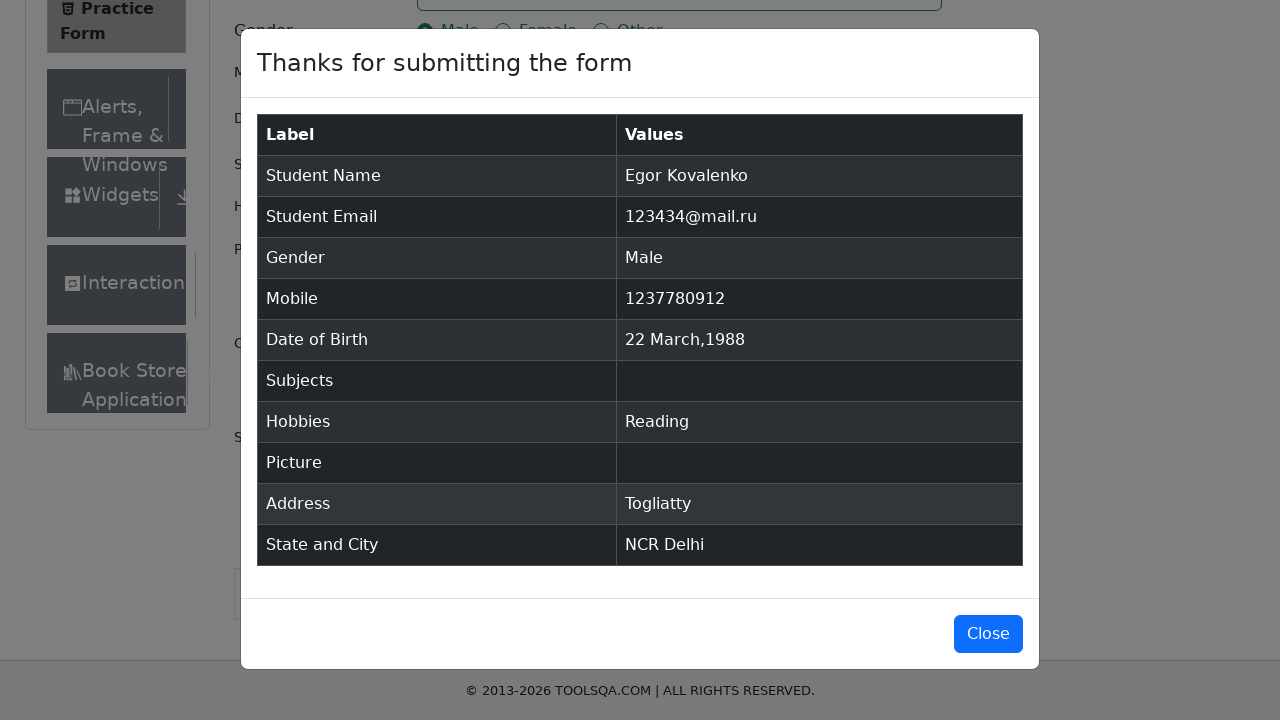